Tests removing a product from the cart by adding a product, navigating to cart, and clicking the delete link

Starting URL: https://www.demoblaze.com

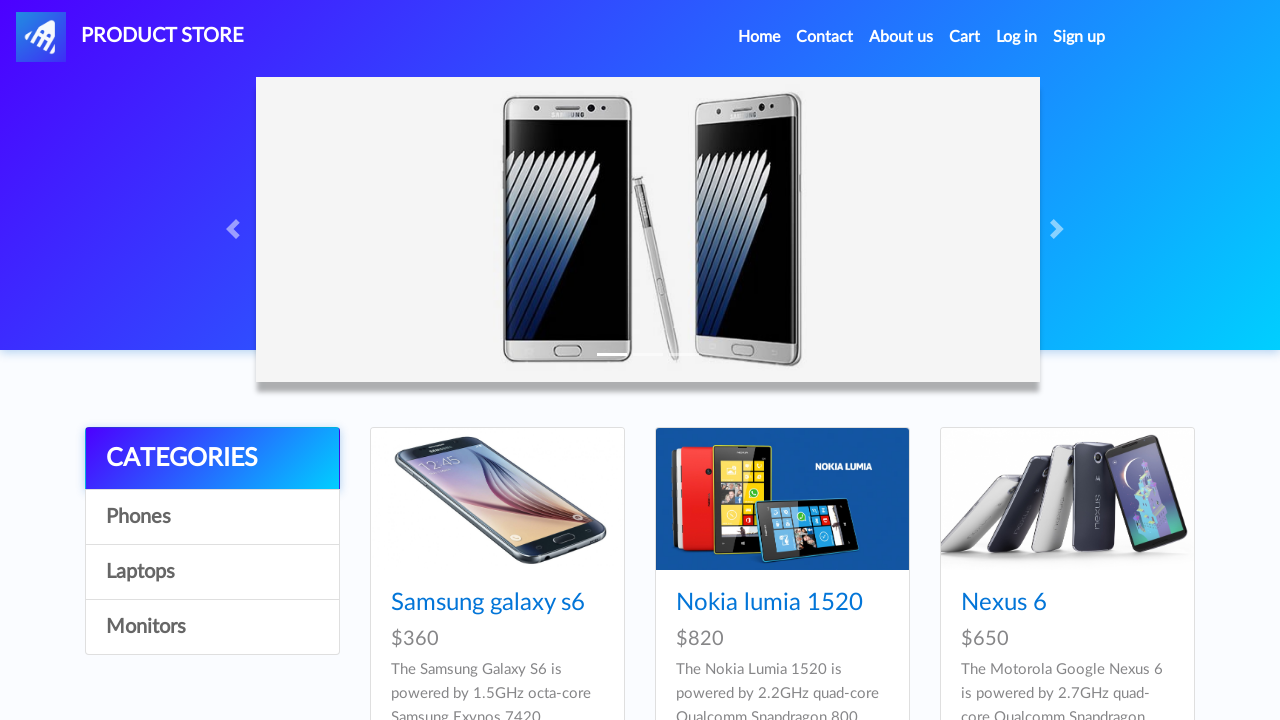

Clicked on Samsung galaxy s6 product at (488, 603) on a:has-text('Samsung galaxy s6')
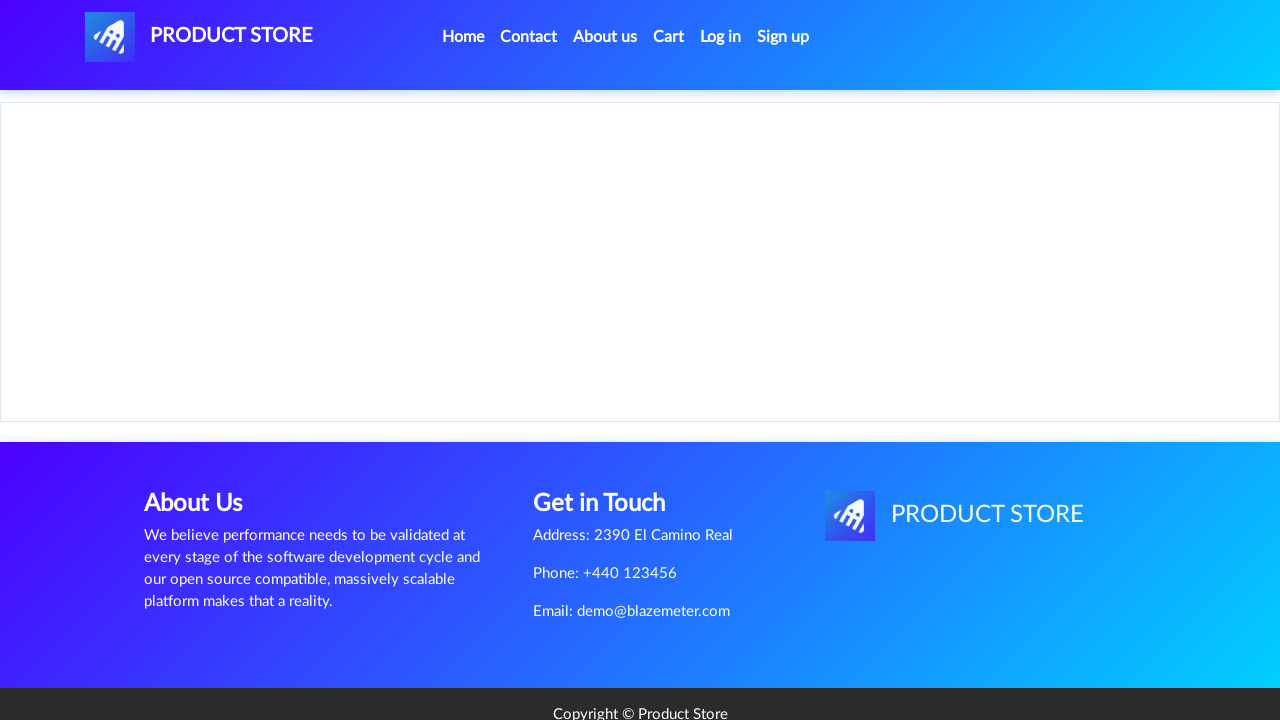

Product page loaded and content became visible
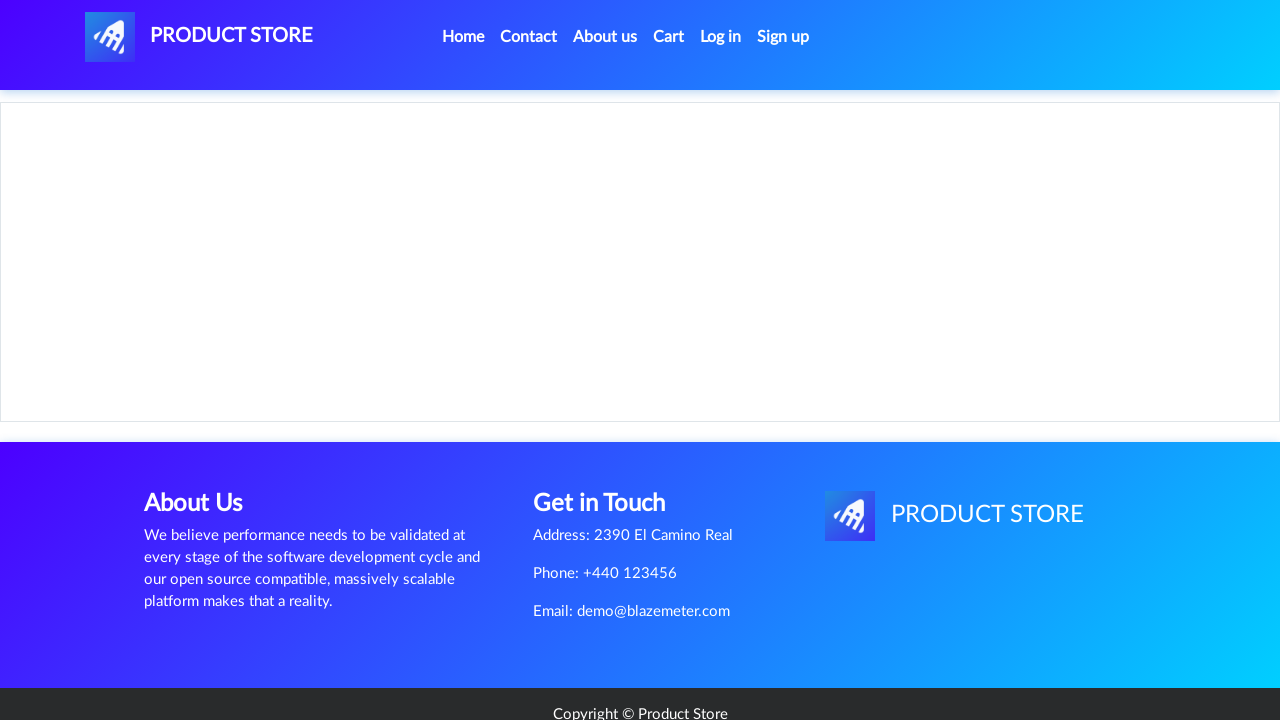

Set up dialog handler to accept alerts
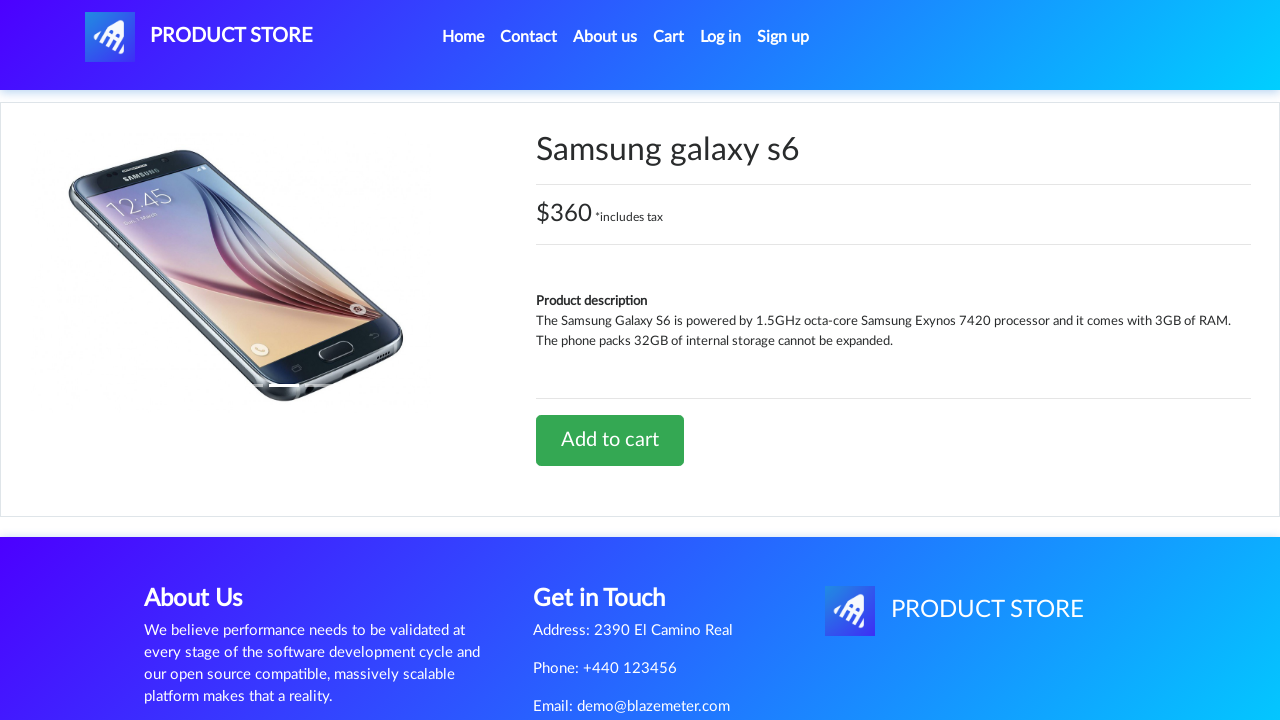

Clicked 'Add to cart' button at (610, 440) on a:has-text('Add to cart')
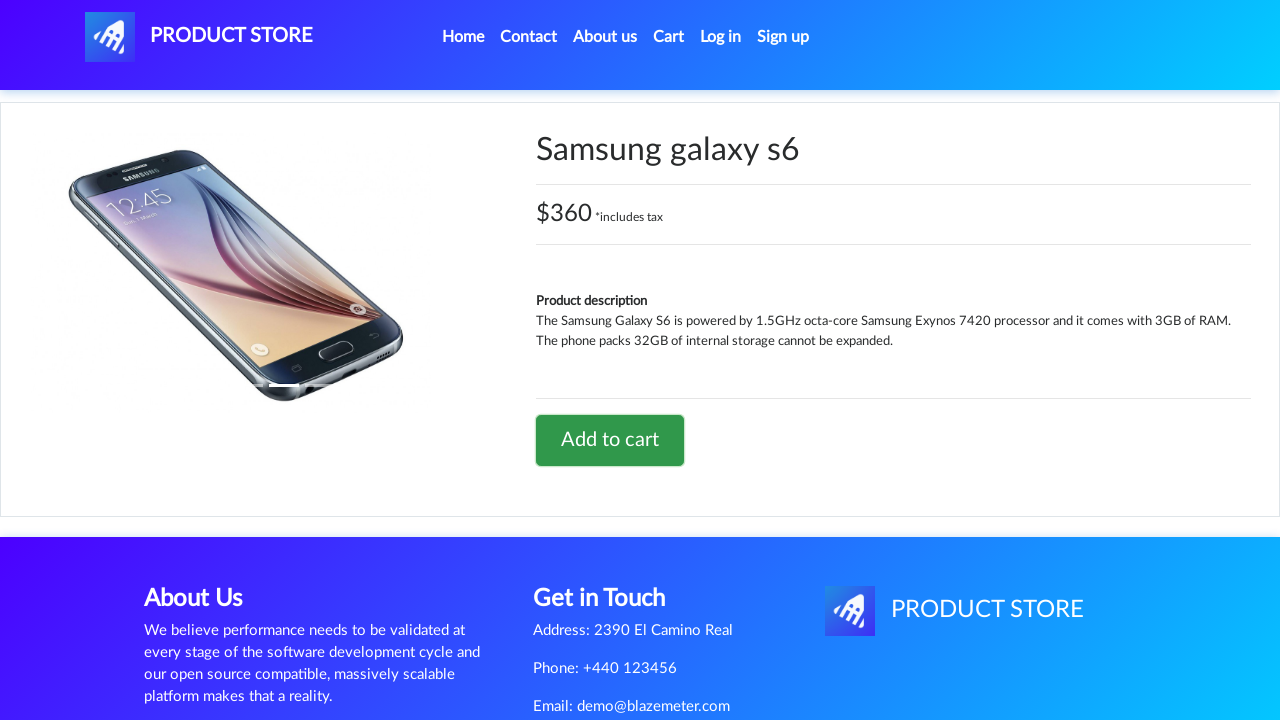

Waited for add to cart alert to be processed
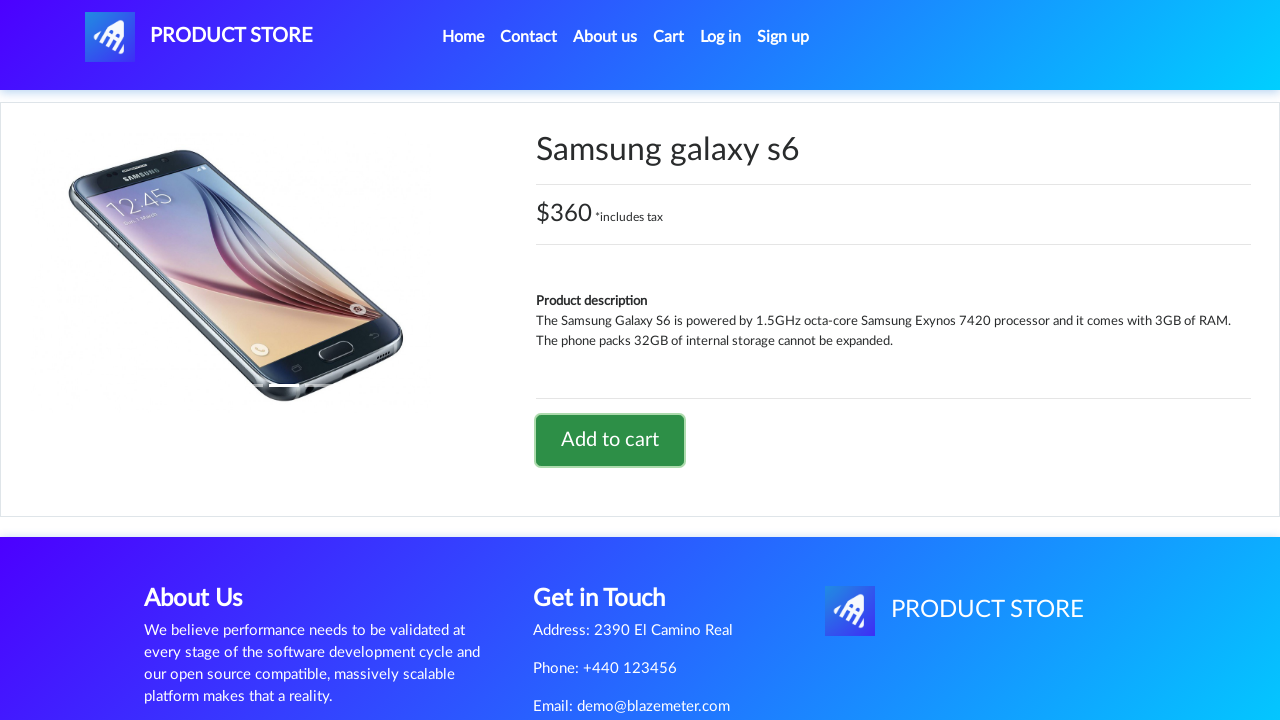

Clicked on cart link to navigate to cart page at (669, 37) on #cartur
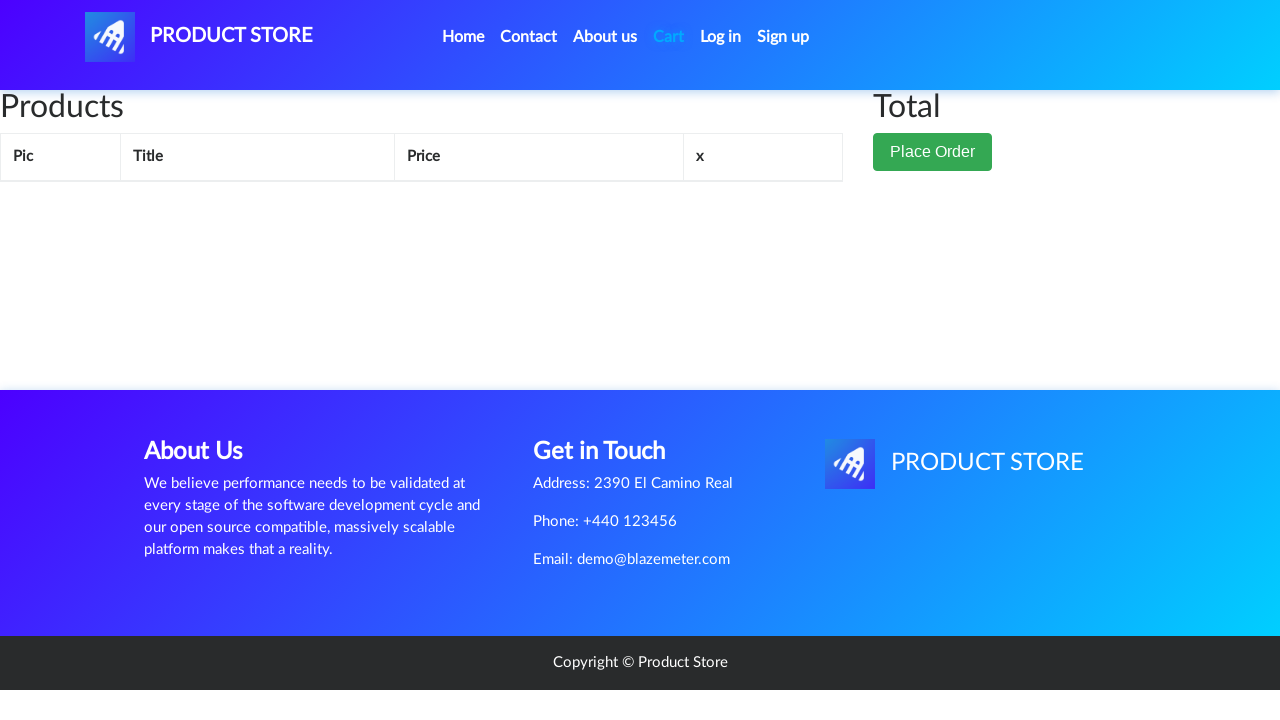

Cart page loaded and product item became visible
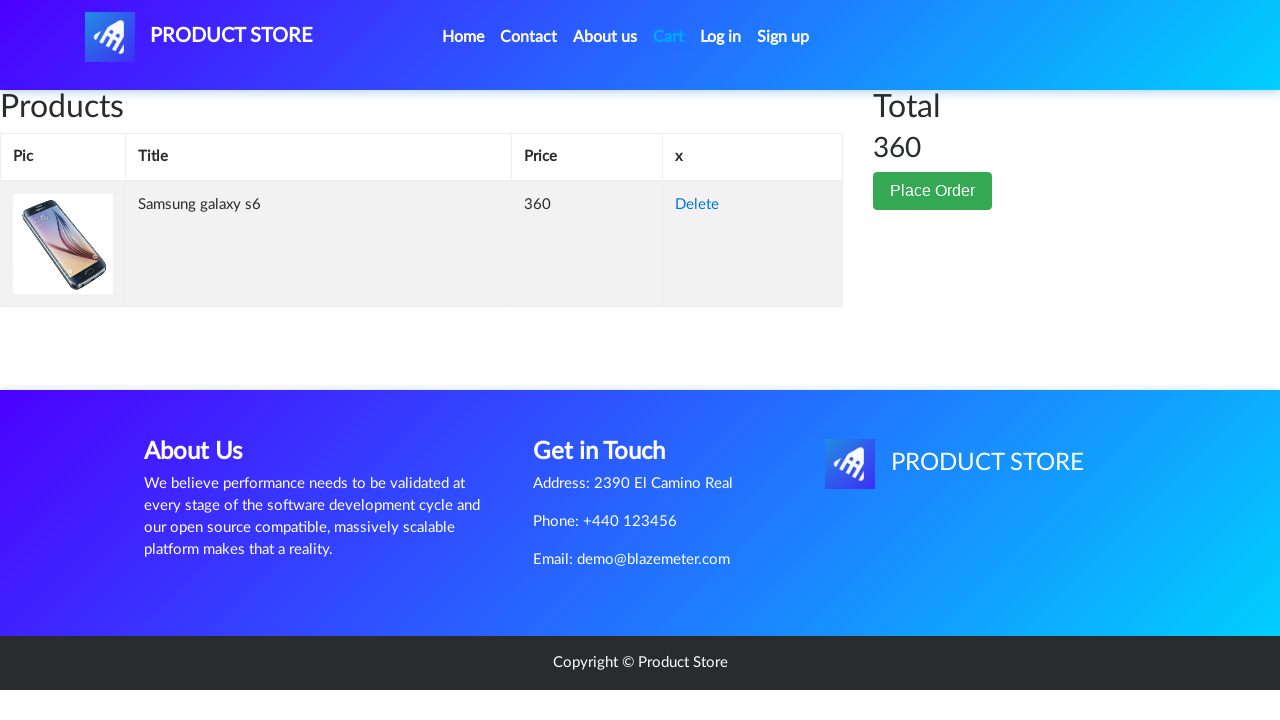

Clicked 'Delete' link to remove product from cart at (697, 205) on a:has-text('Delete')
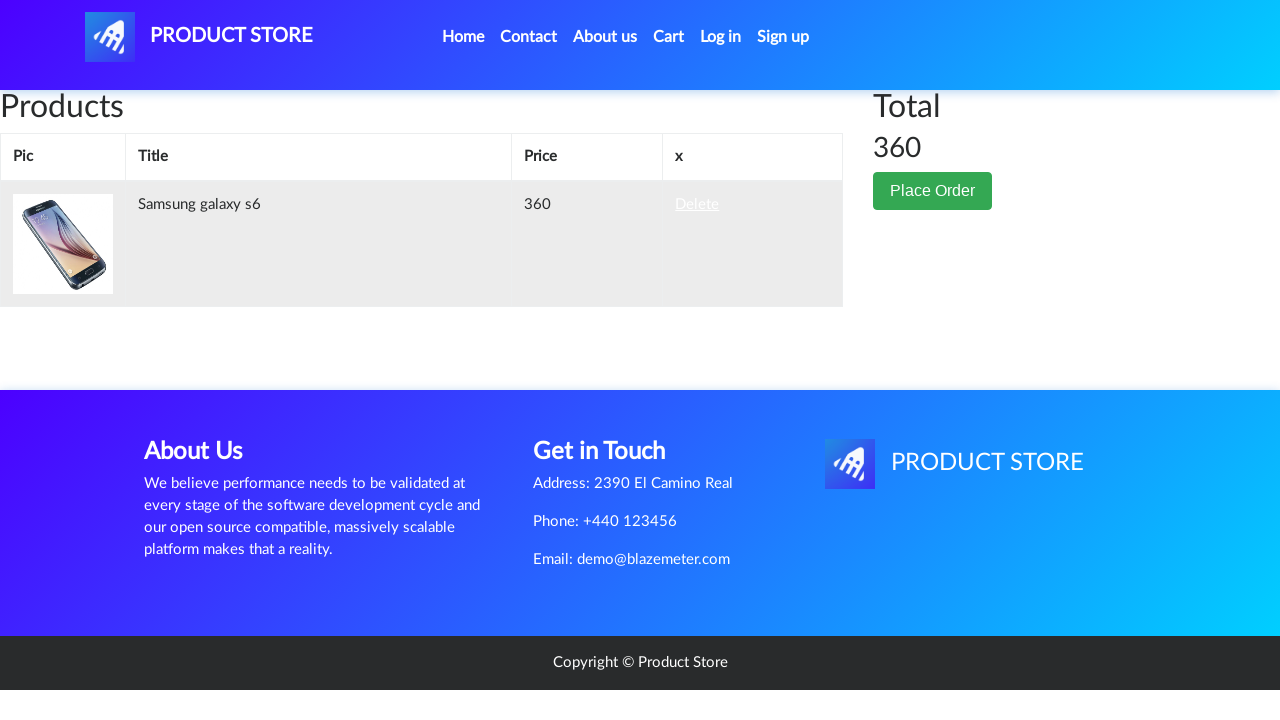

Waited for product deletion to complete
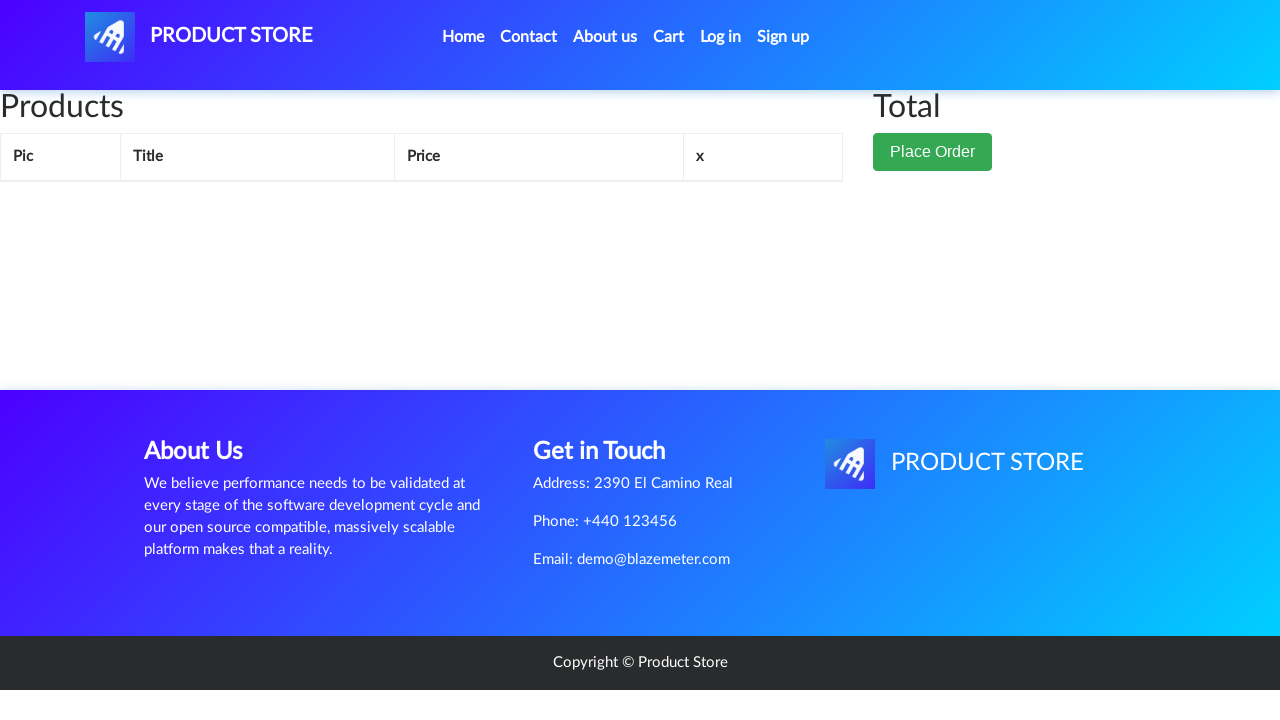

Verified that cart is now empty - no product rows found
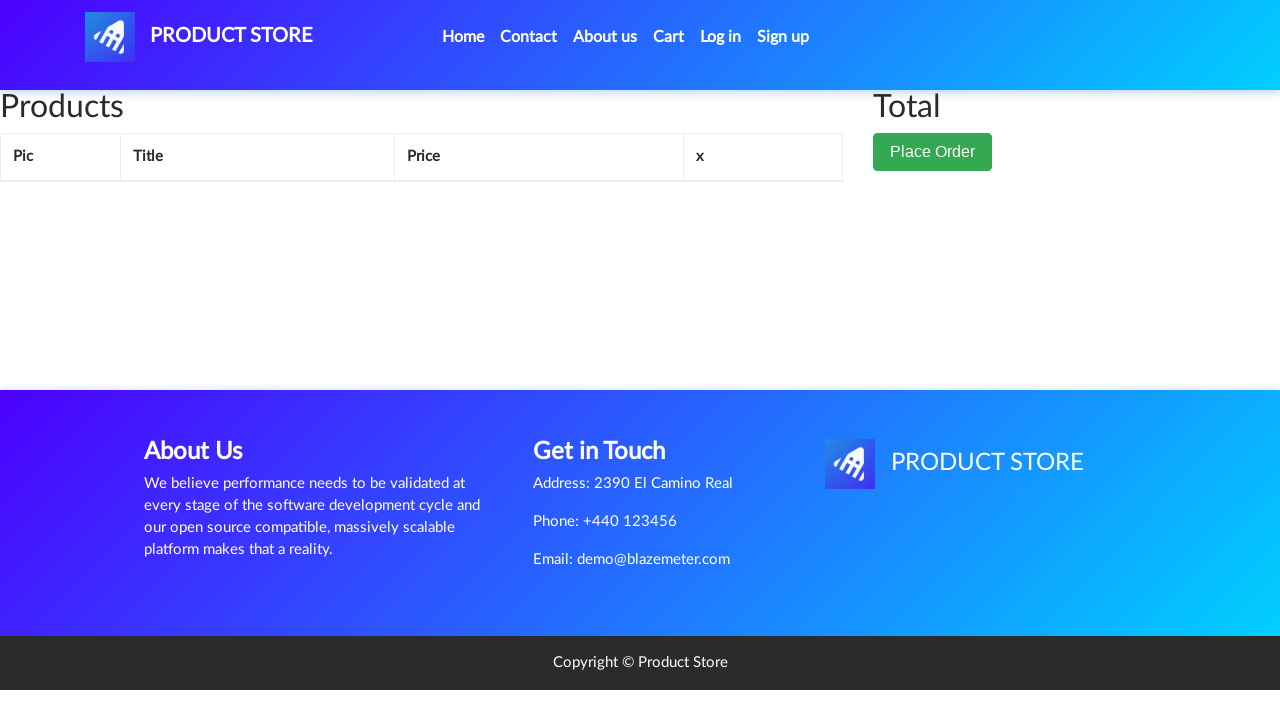

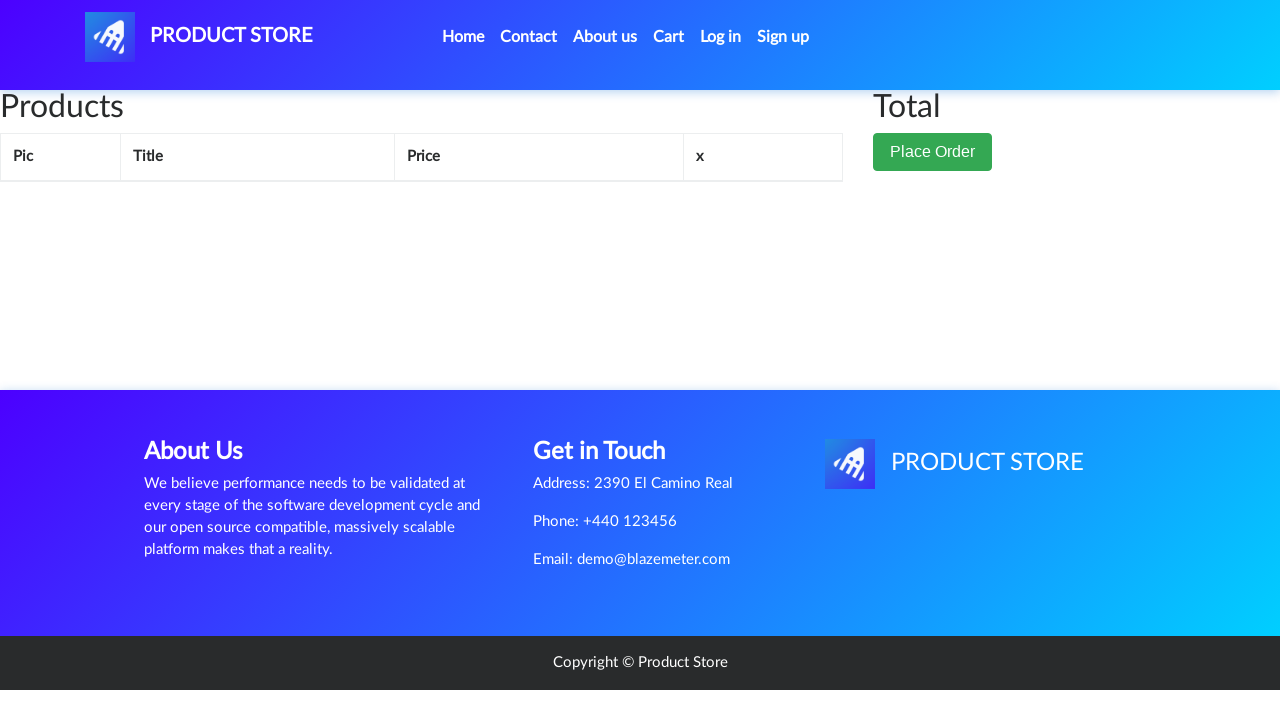